Tests browser back button navigation through filters

Starting URL: https://demo.playwright.dev/todomvc

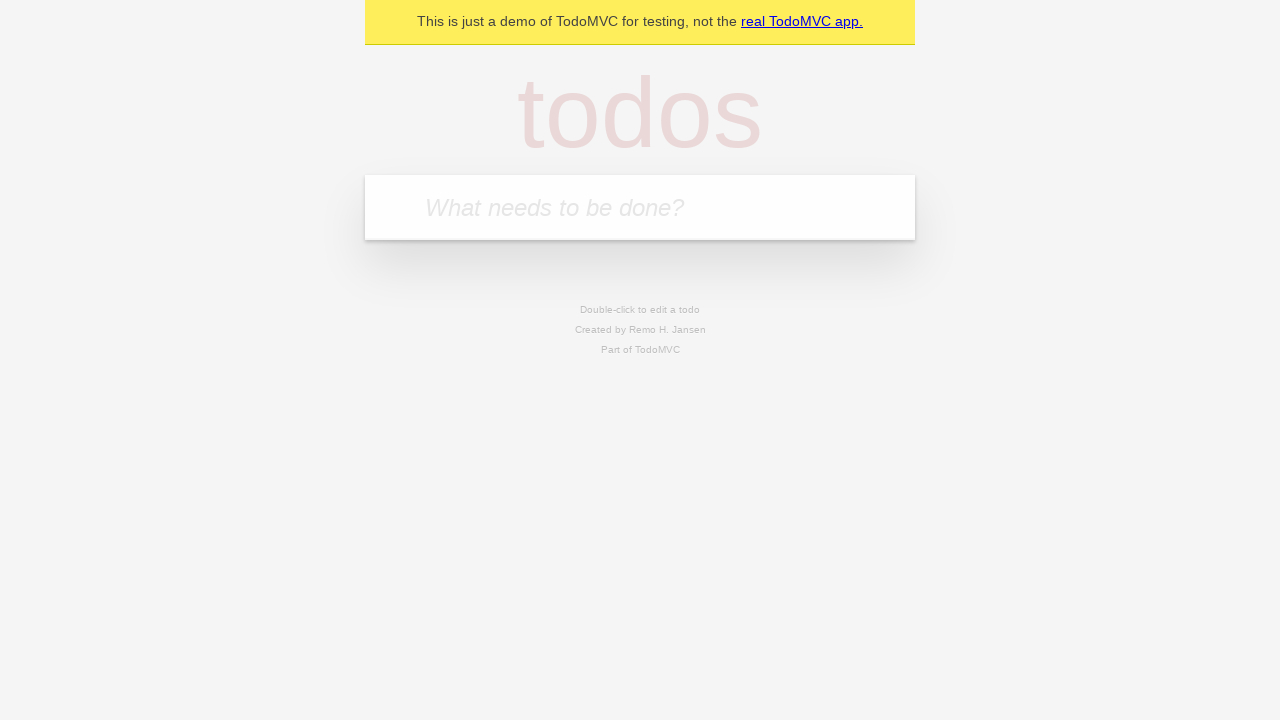

Filled first todo field with 'buy some cheese' on .new-todo
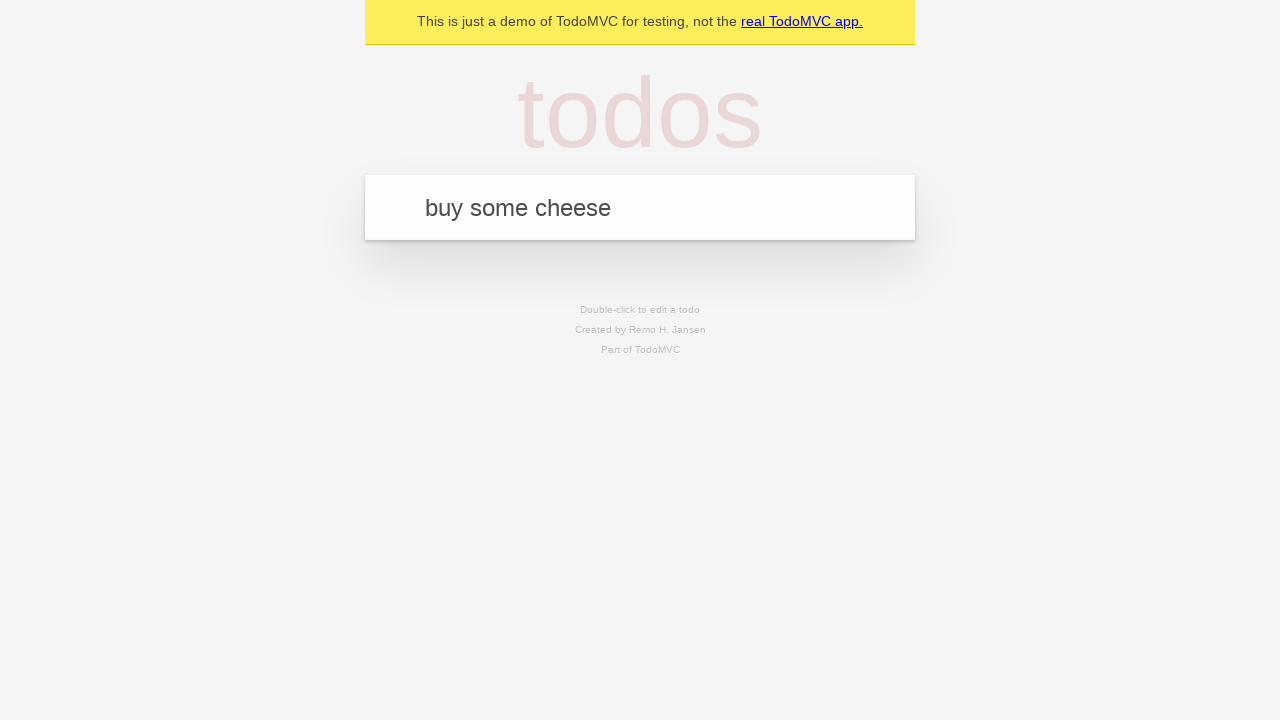

Pressed Enter to create first todo on .new-todo
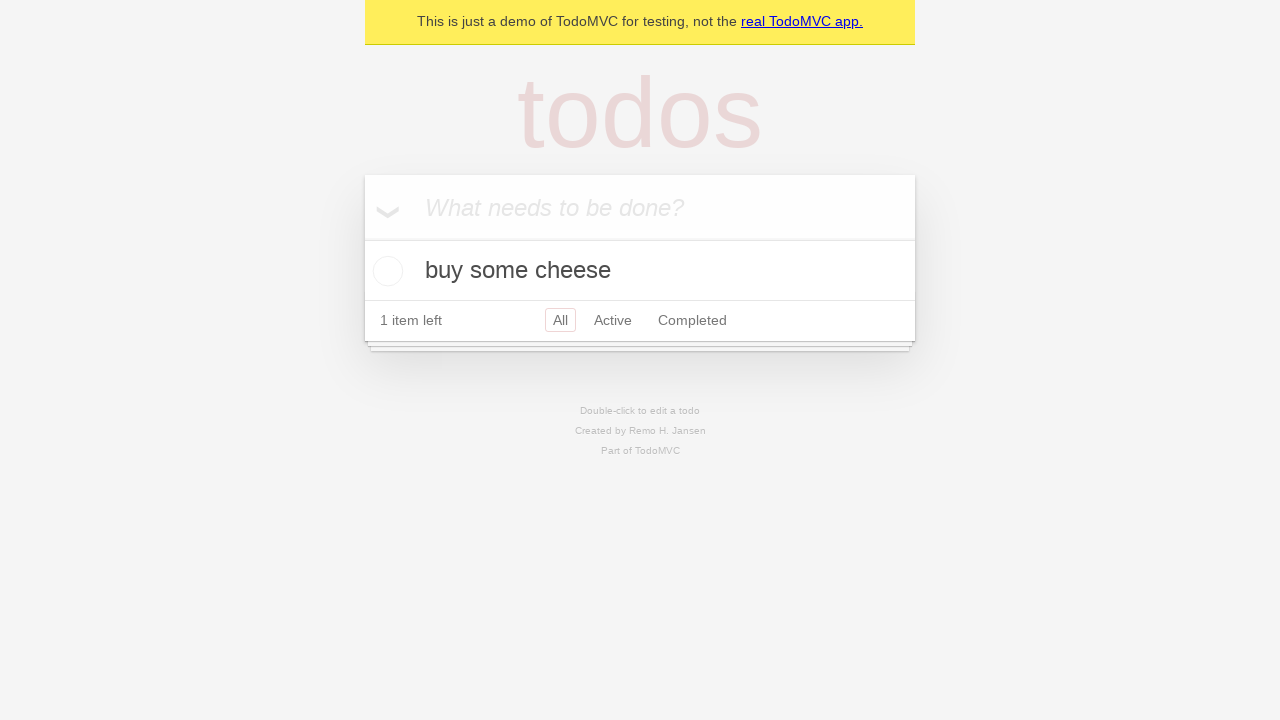

Filled second todo field with 'feed the cat' on .new-todo
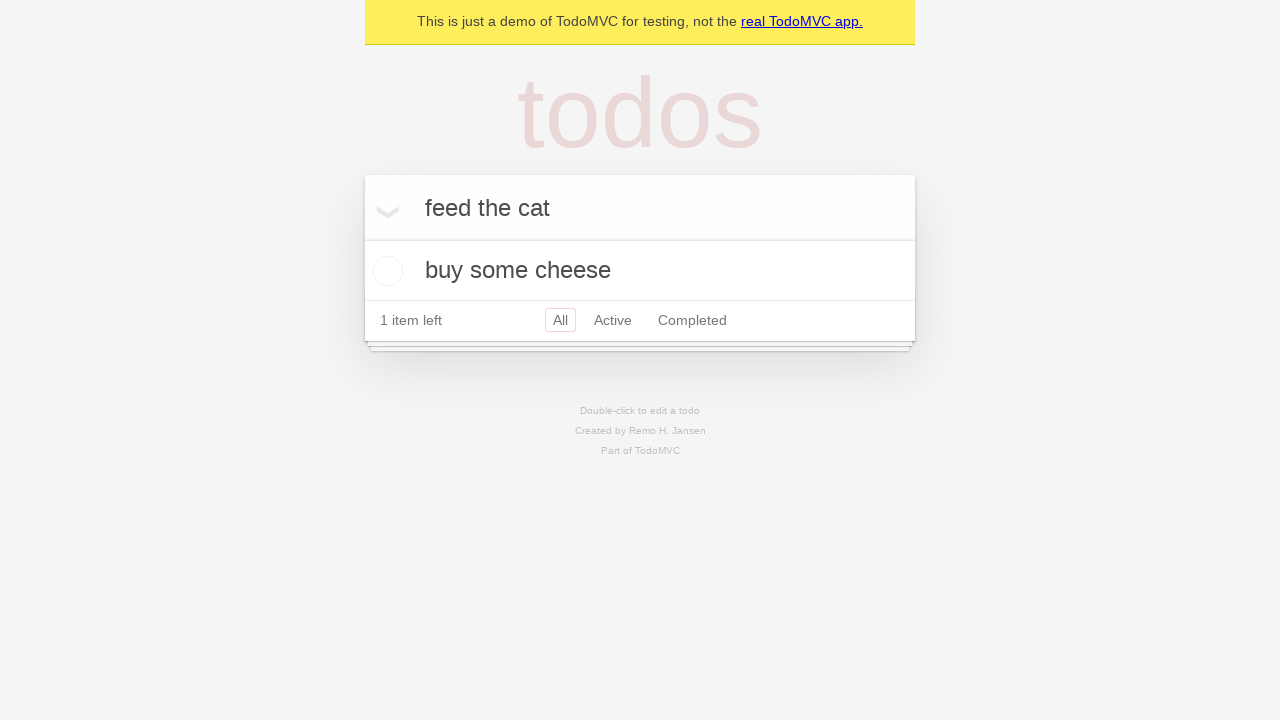

Pressed Enter to create second todo on .new-todo
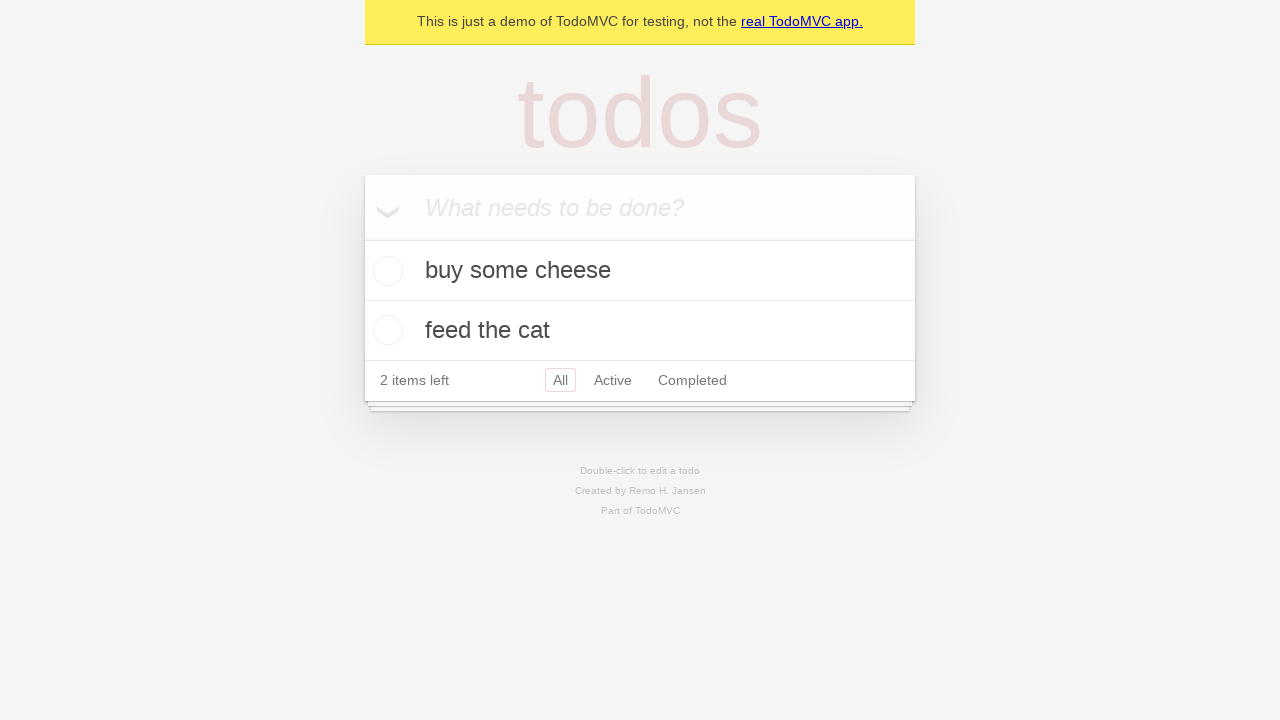

Filled third todo field with 'book a doctors appointment' on .new-todo
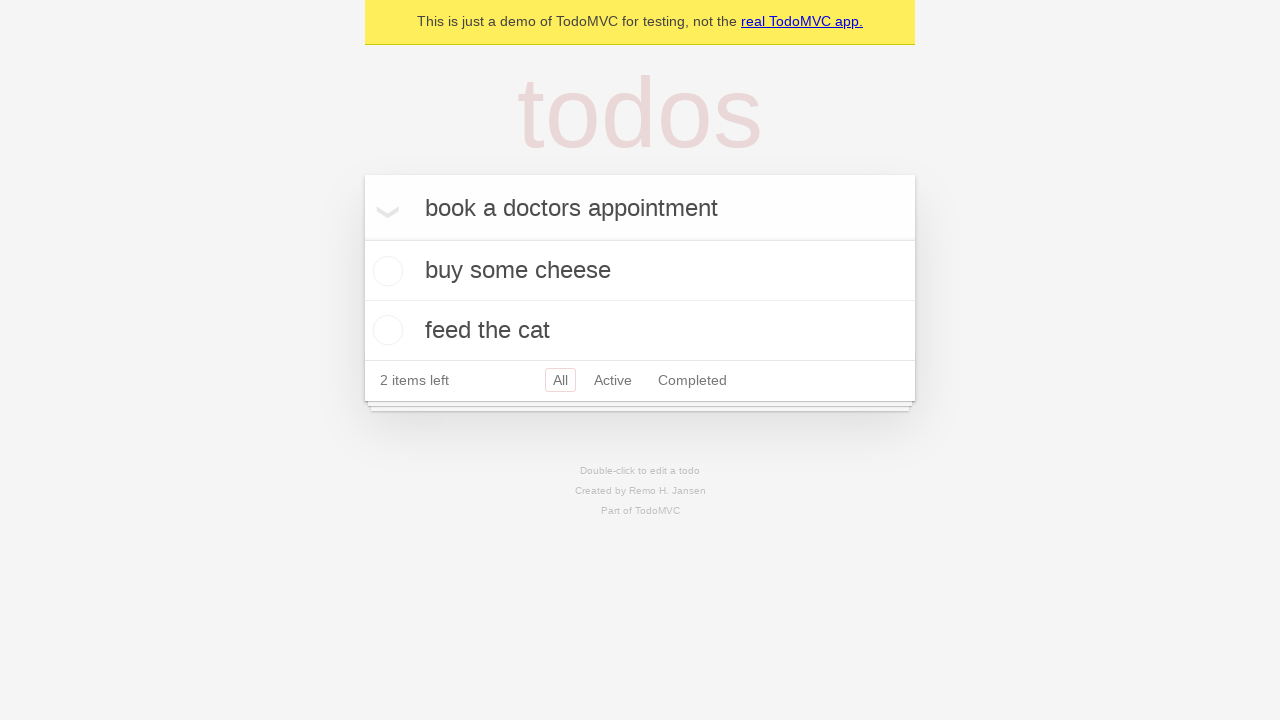

Pressed Enter to create third todo on .new-todo
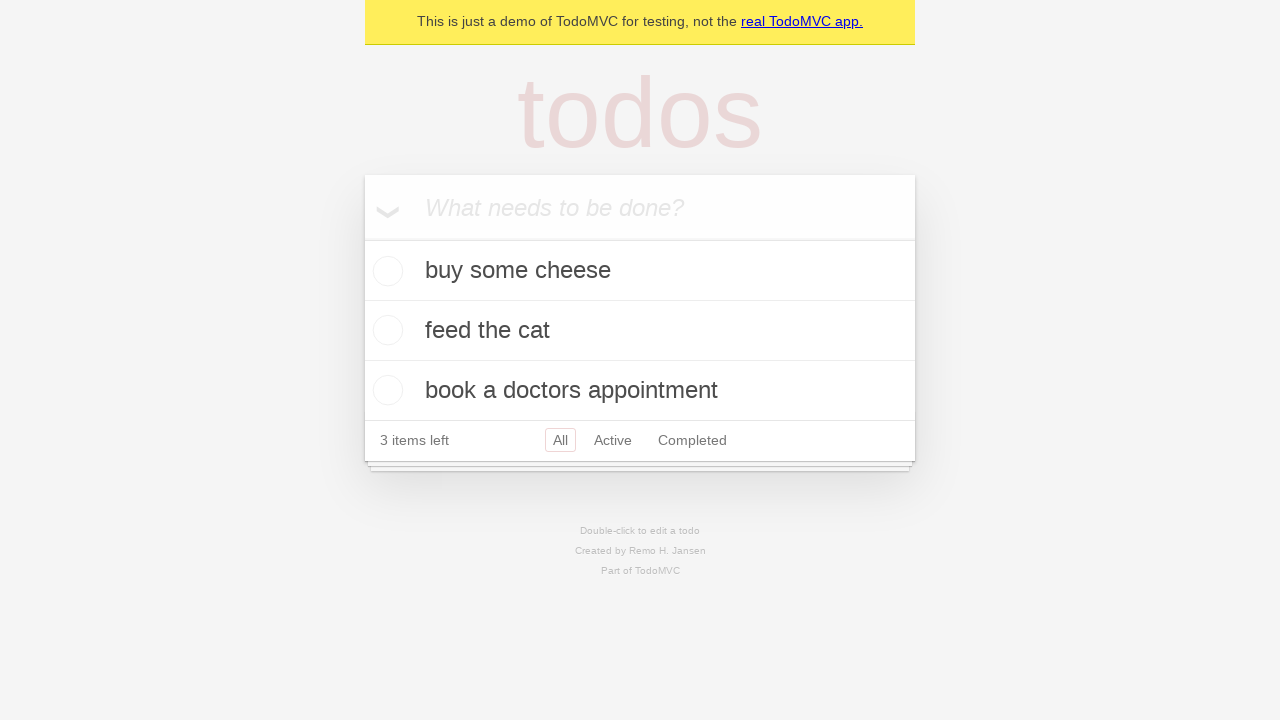

Waited for all three todos to load
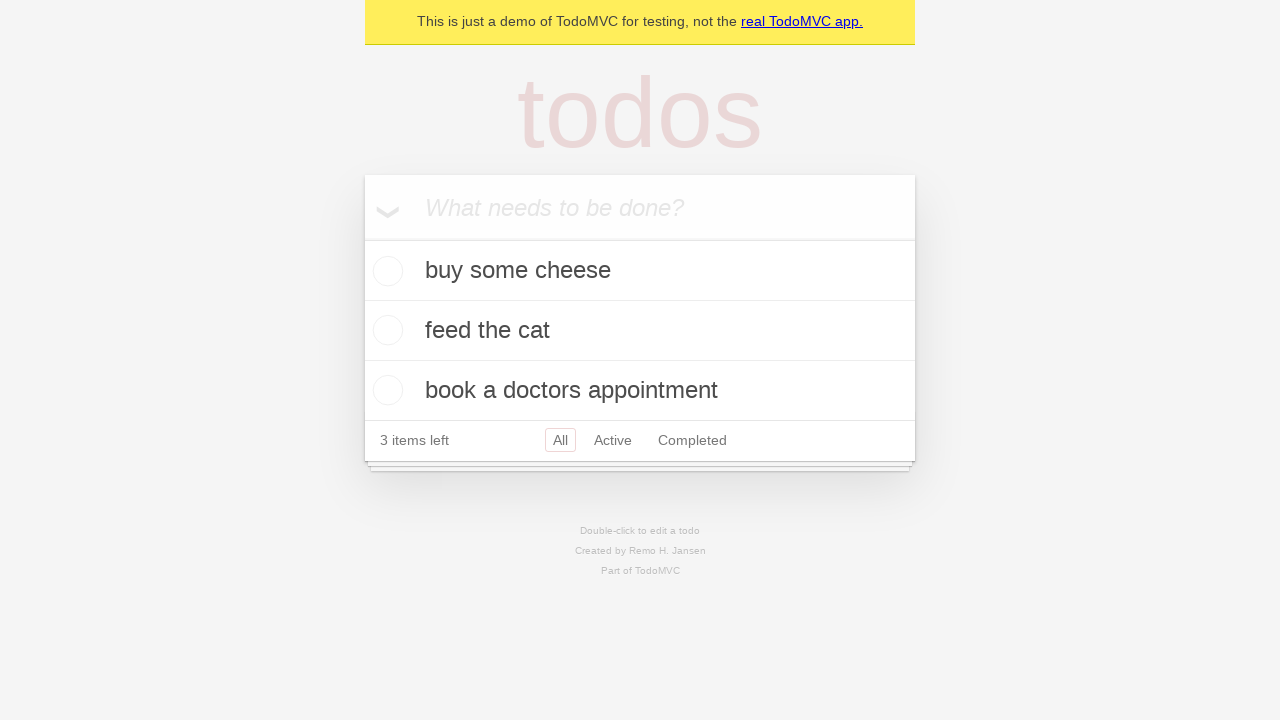

Checked the second todo as completed at (385, 330) on .todo-list li .toggle >> nth=1
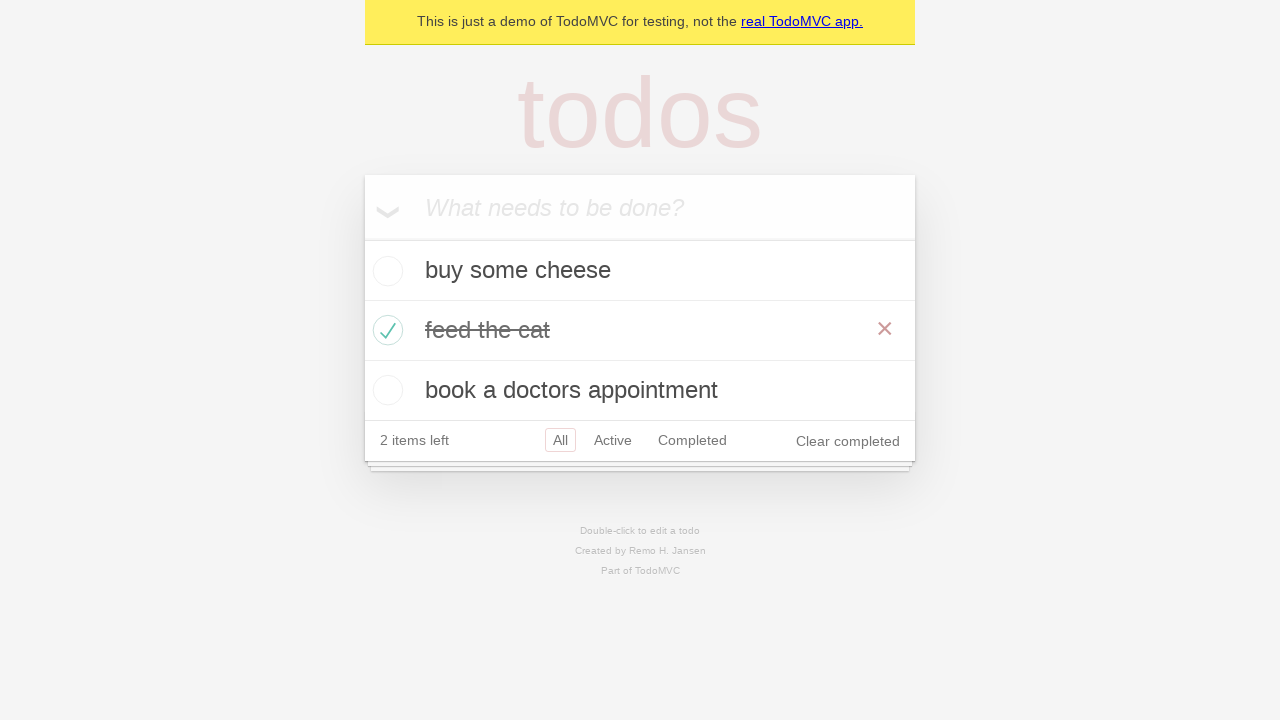

Clicked 'All' filter to show all todos at (560, 440) on .filters >> text=All
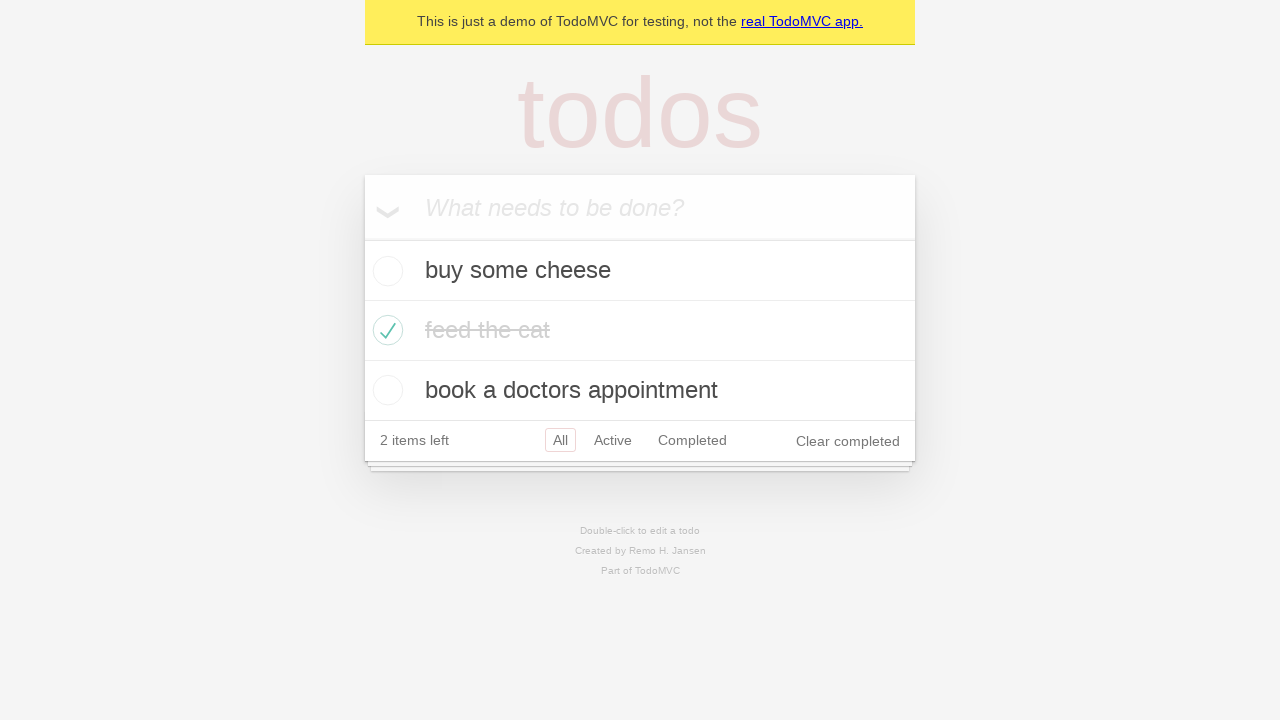

Clicked 'Active' filter to show only active todos at (613, 440) on .filters >> text=Active
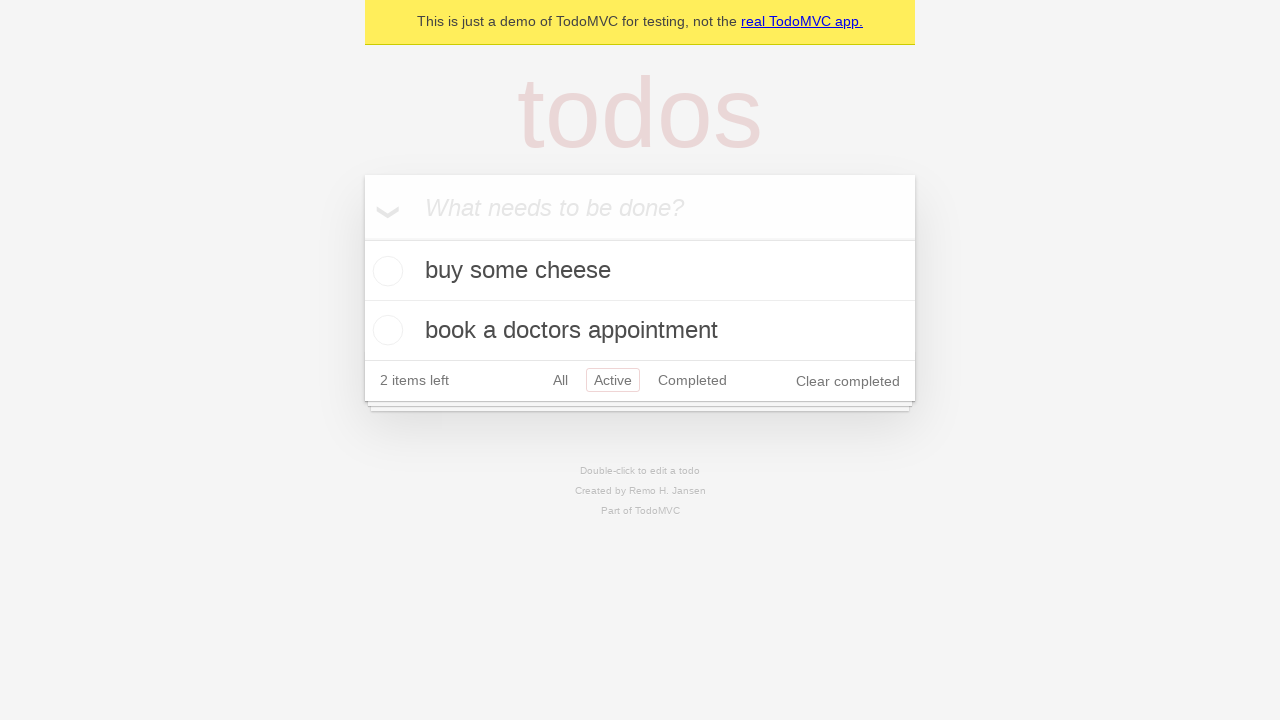

Clicked 'Completed' filter to show only completed todos at (692, 380) on .filters >> text=Completed
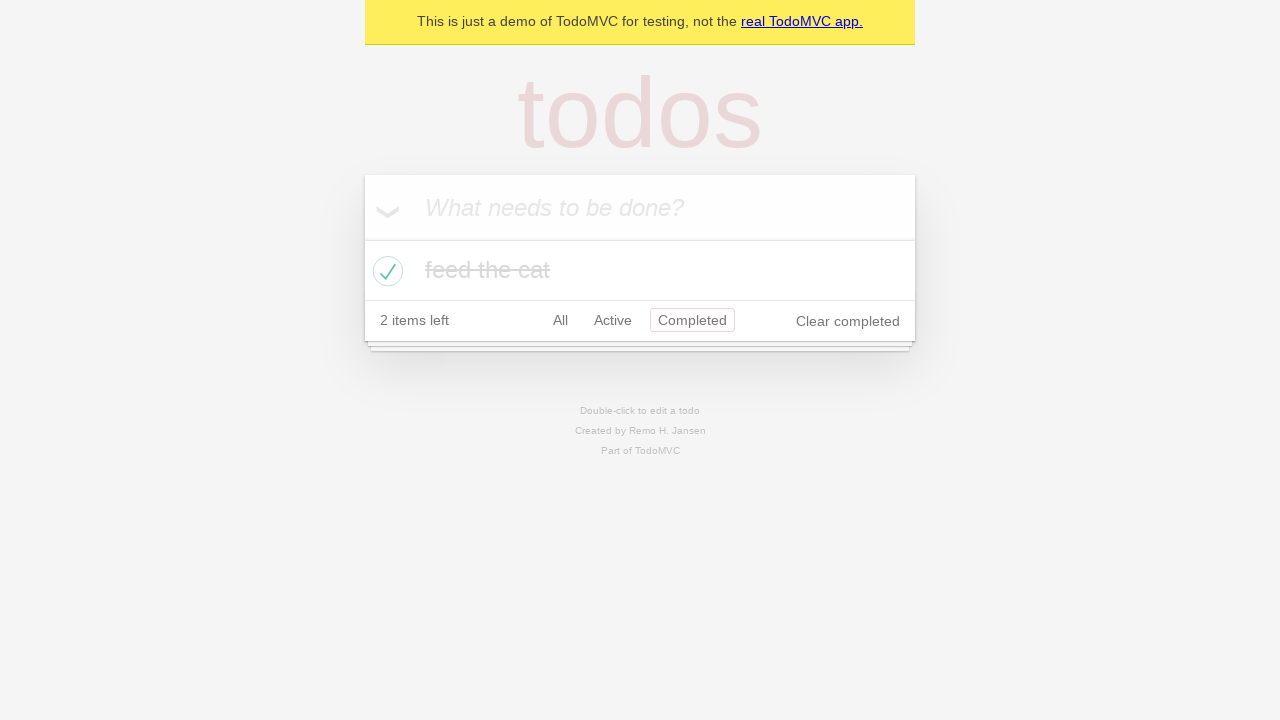

Navigated back to 'Active' filter using browser back button
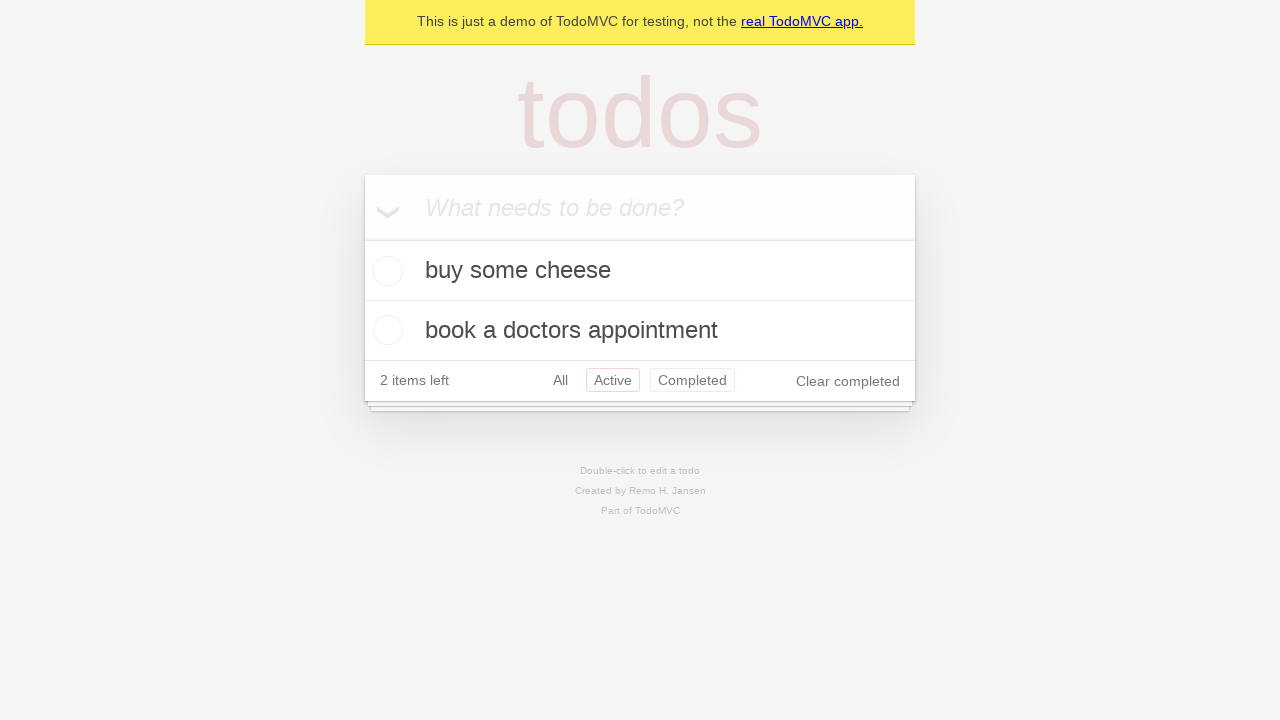

Navigated back to 'All' filter using browser back button
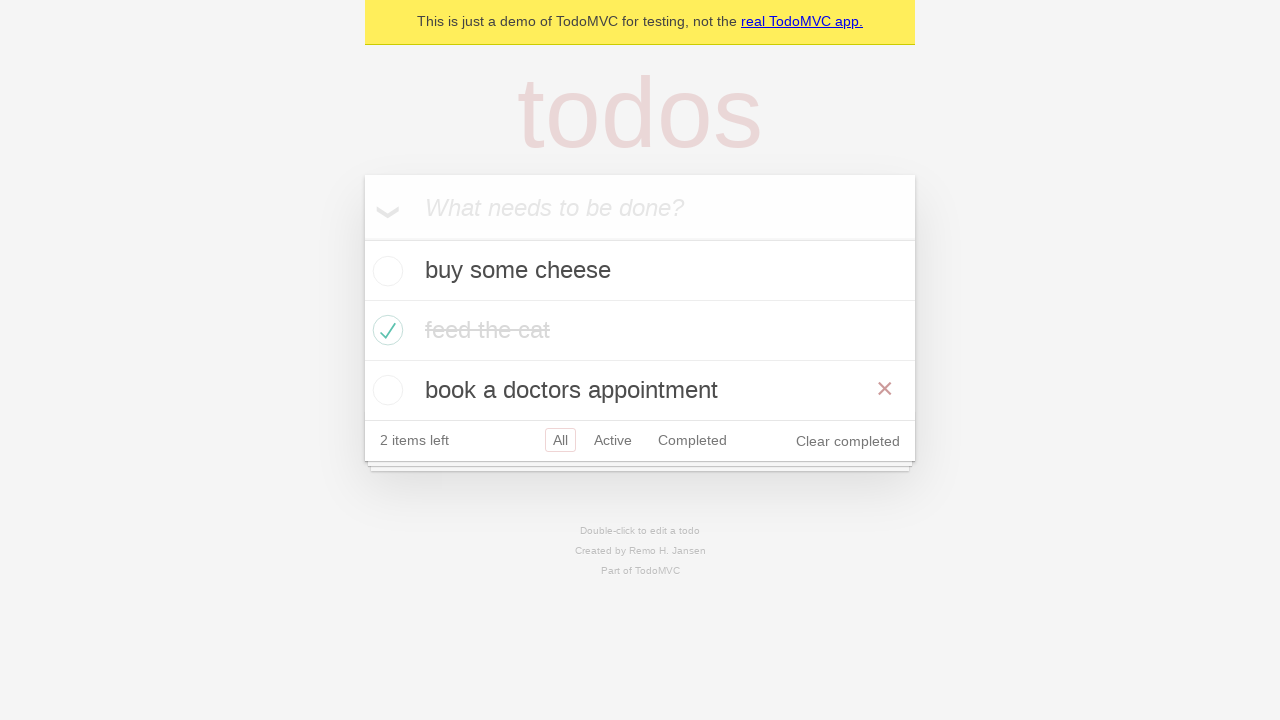

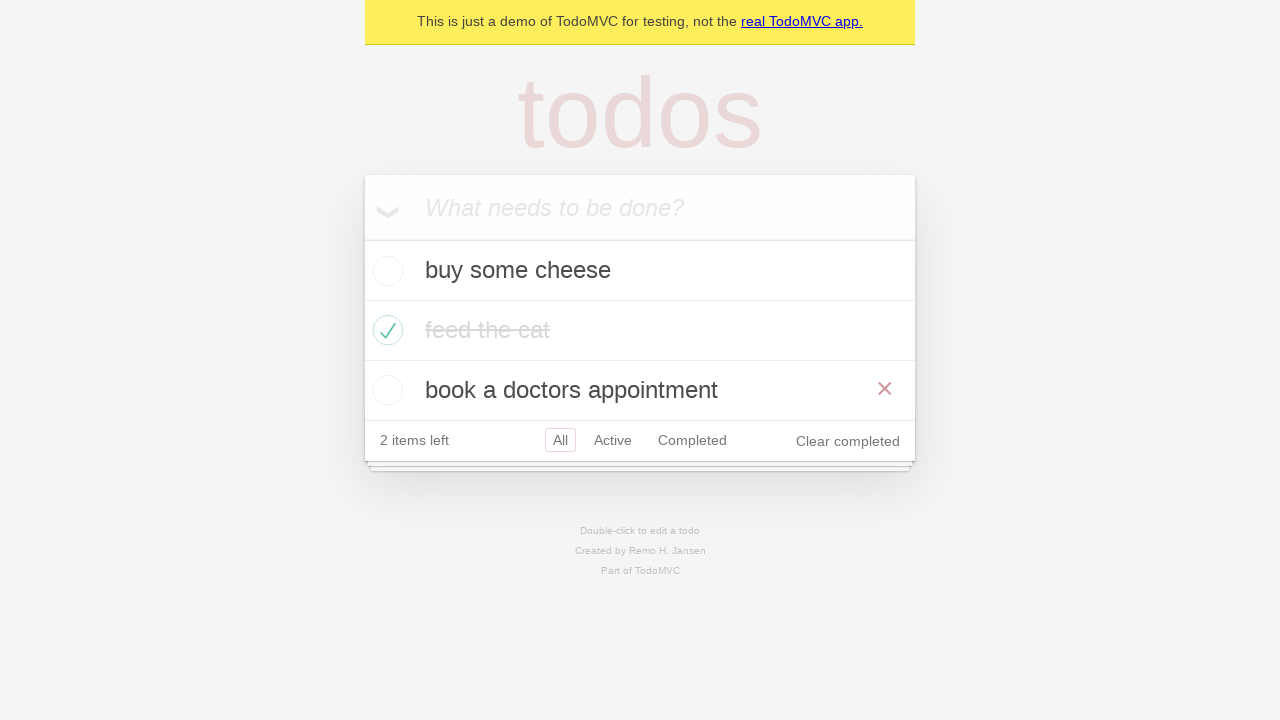